Tests radio button functionality by clicking the 'Yes' radio button option and verifying the output text appears

Starting URL: https://demoqa.com/radio-button

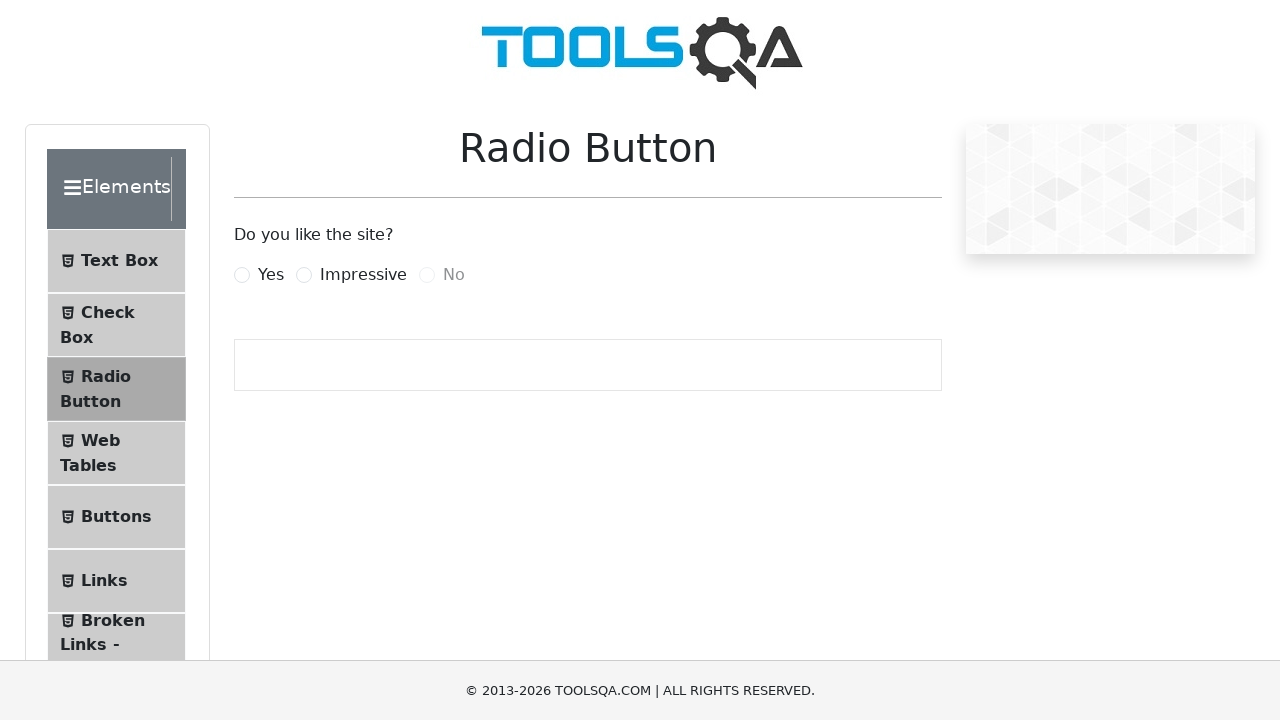

Clicked the 'Yes' radio button option at (271, 275) on label[for='yesRadio']
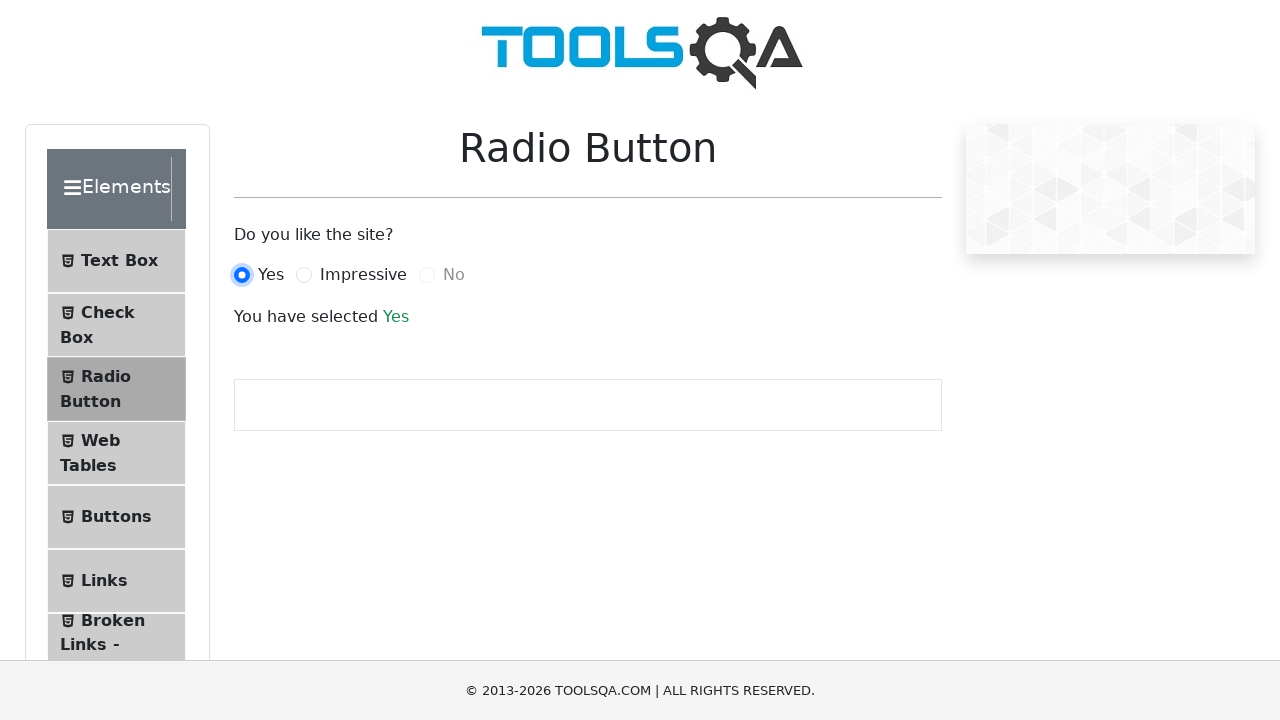

Output text appeared after selecting 'Yes' radio button
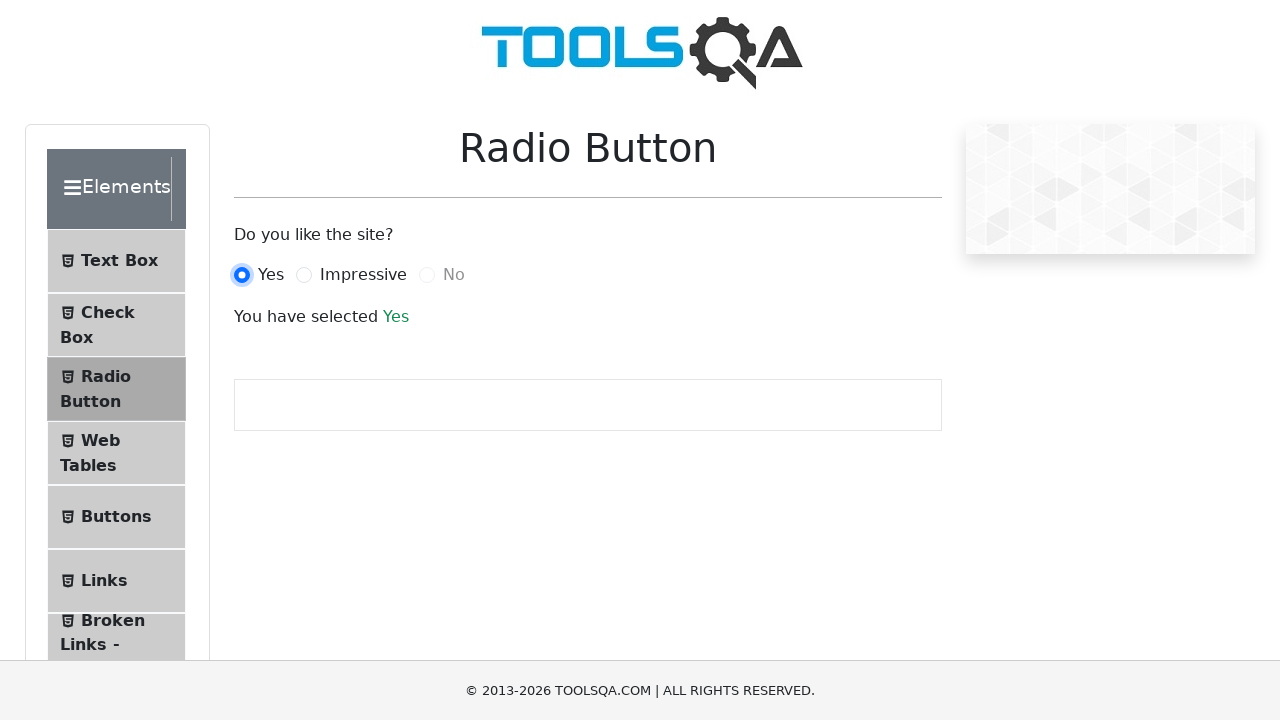

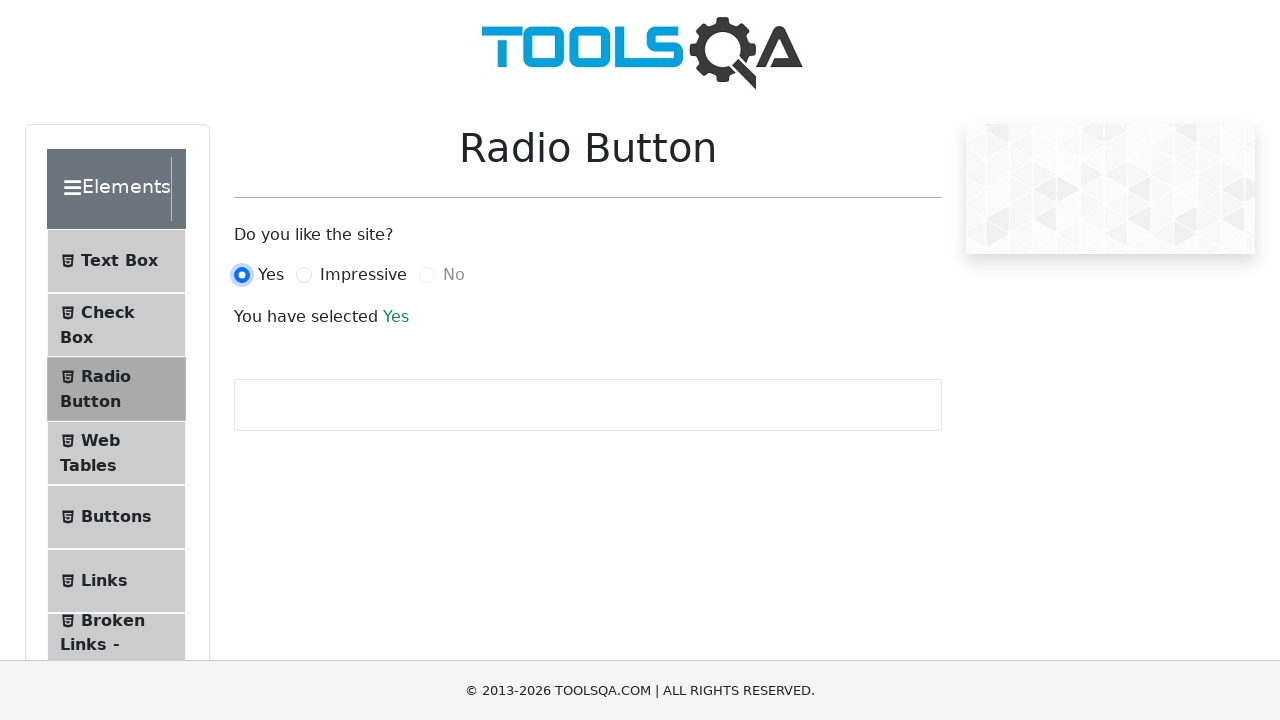